Tests the progress bar functionality by clicking the start button, waiting for the progress bar to reach 100%, and verifying the completion state.

Starting URL: https://demoqa.com/progress-bar

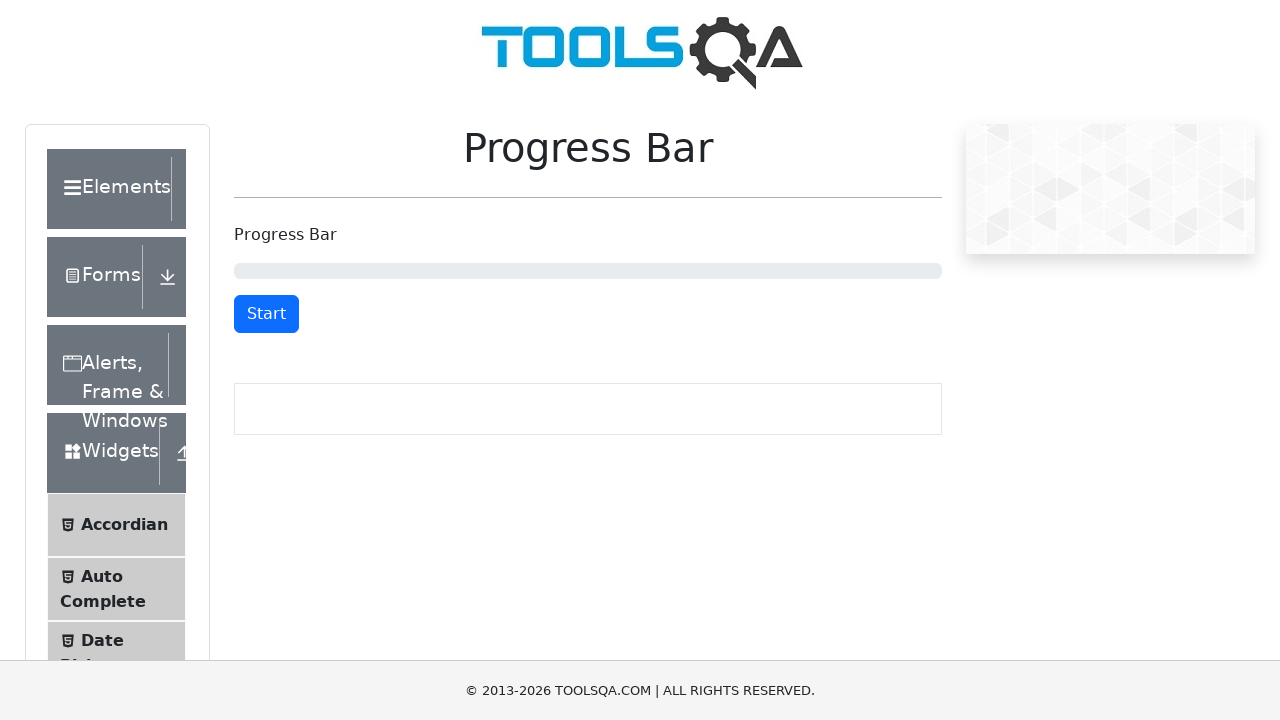

Located start/stop button on progress bar page
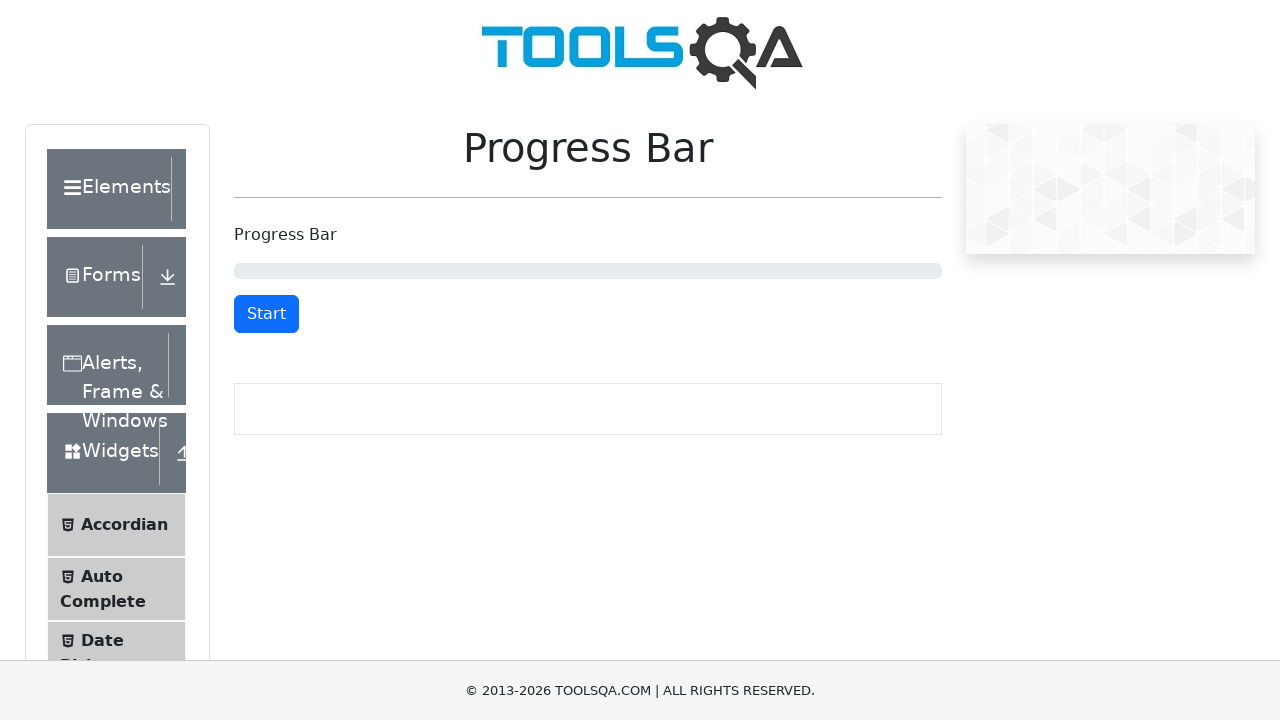

Clicked start button to begin progress bar
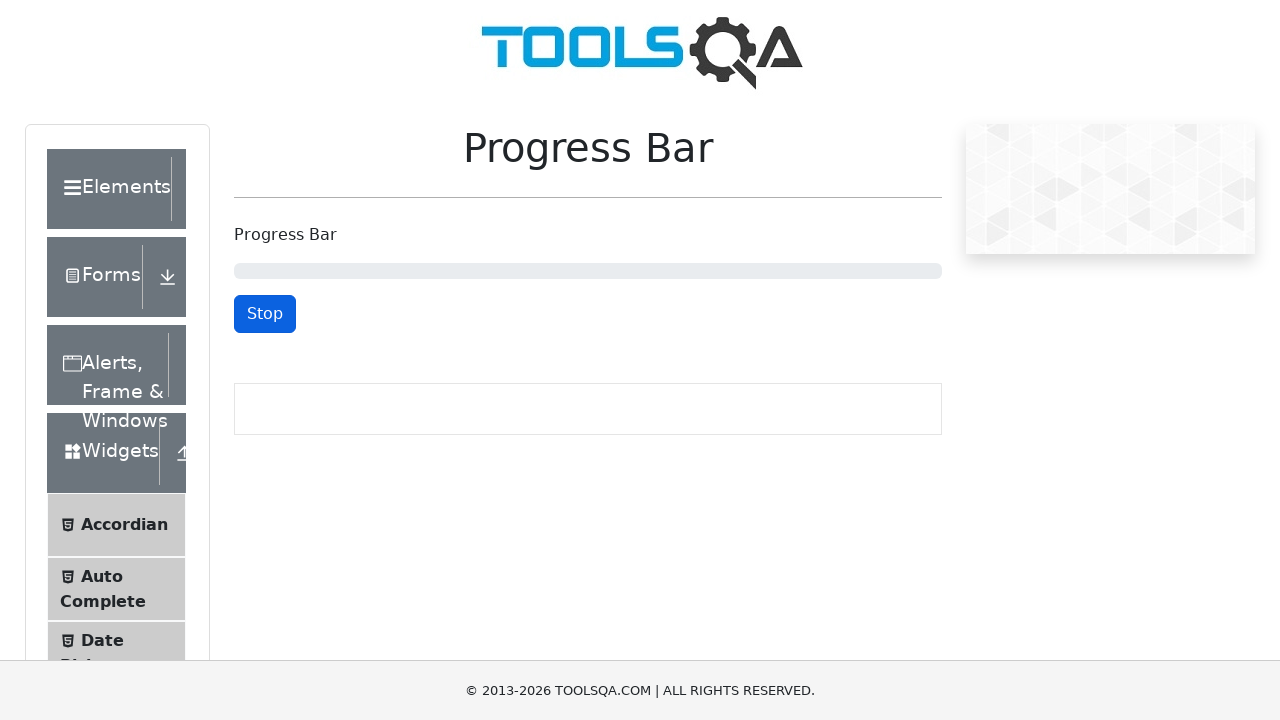

Progress bar became visible
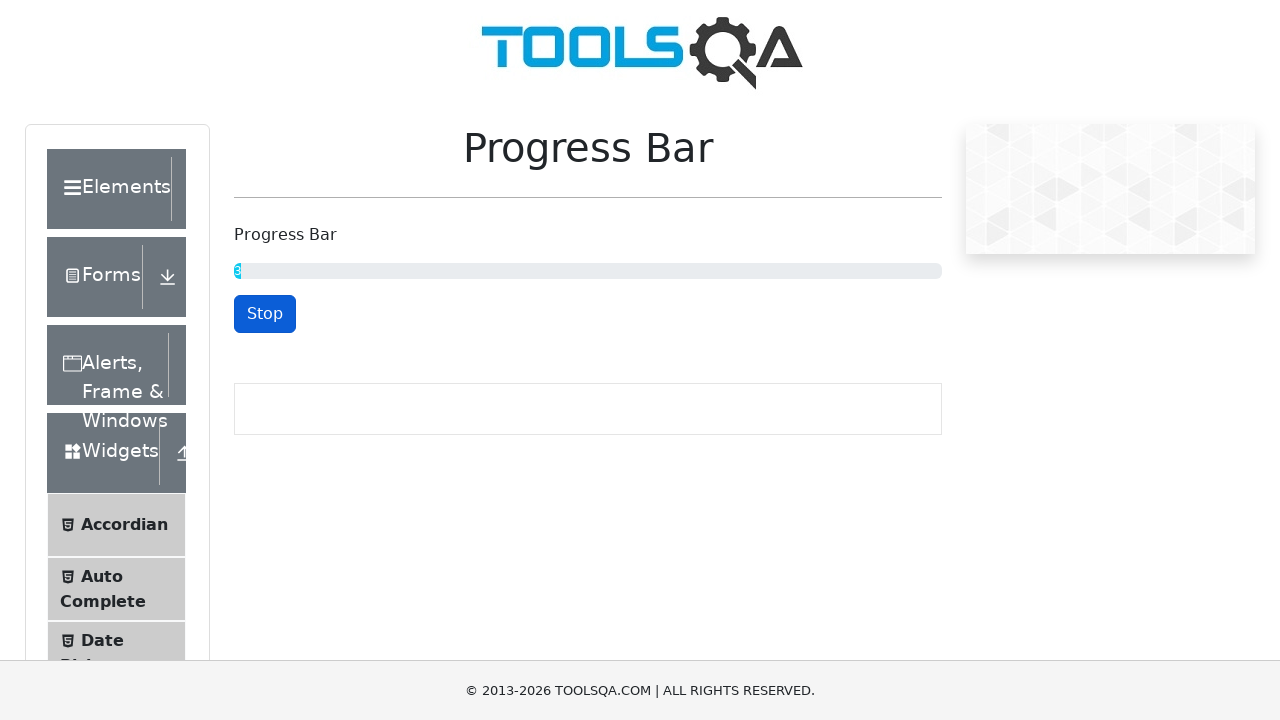

Progress bar reached 100% completion
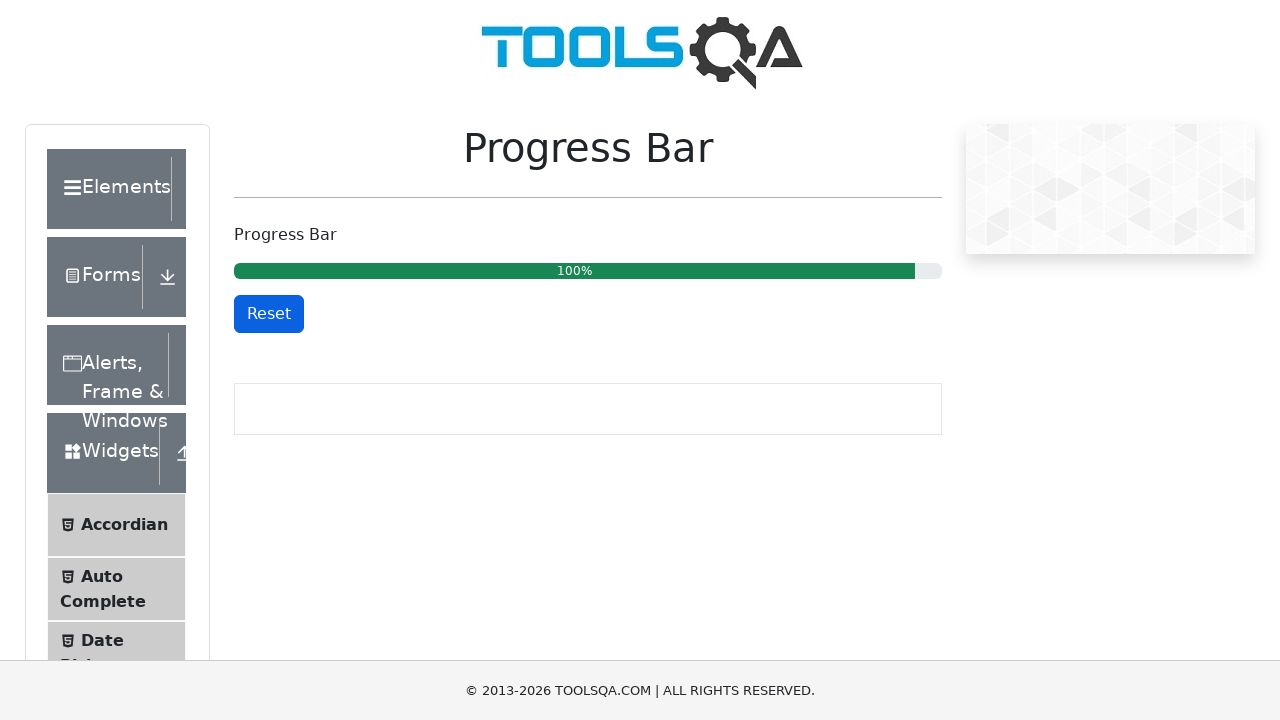

Verified progress bar displays 100% text
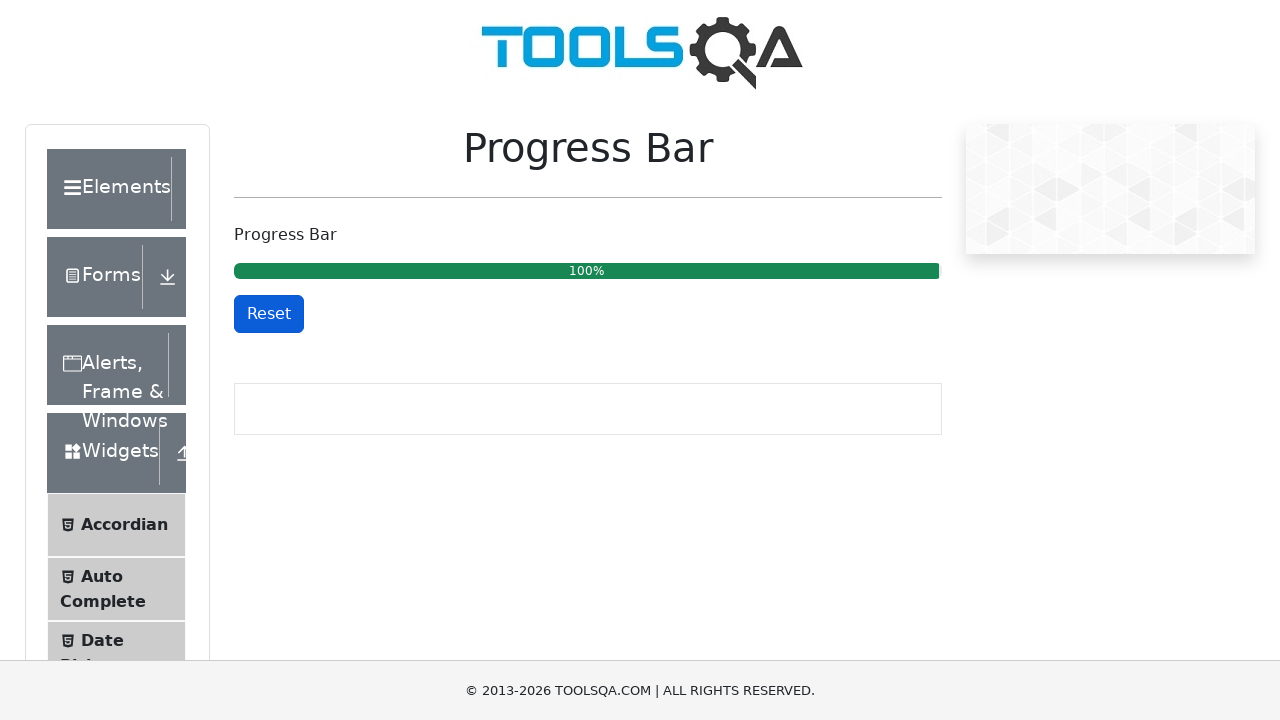

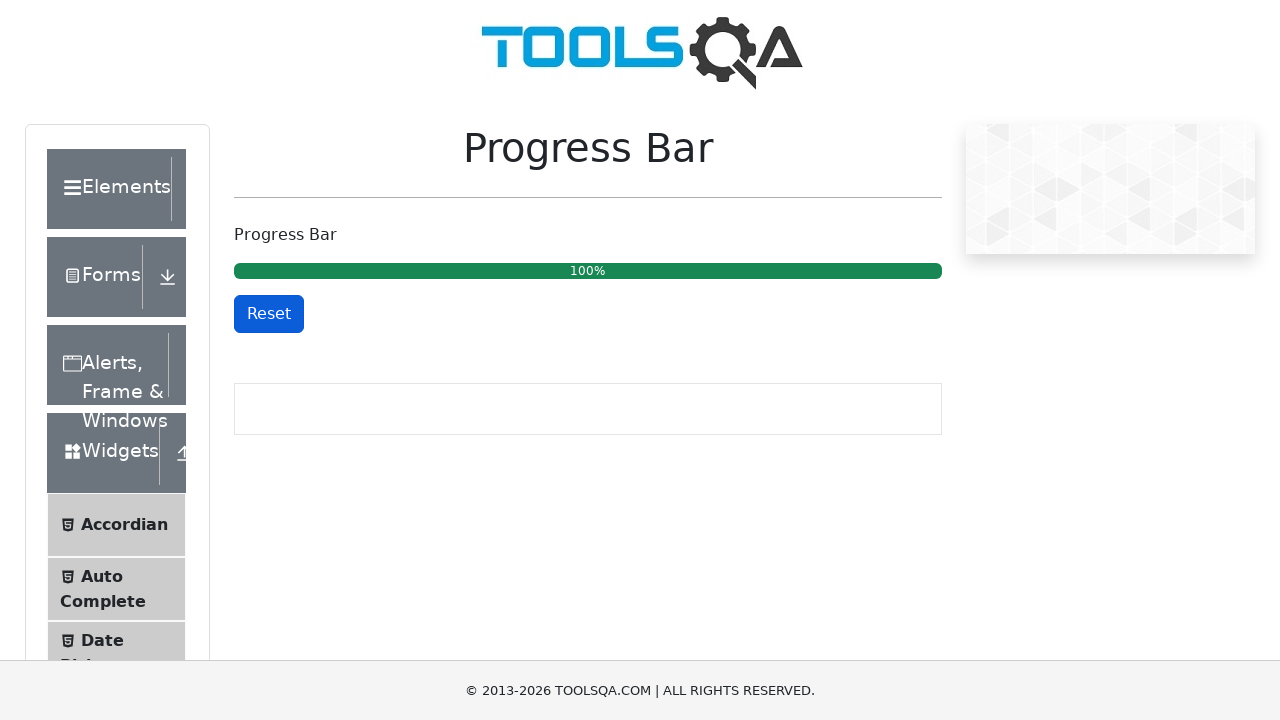